Tests the user registration form by filling in first name, last name, username, password fields, selecting gender, and submitting the registration form on the BookCart website.

Starting URL: https://bookcart.azurewebsites.net/register

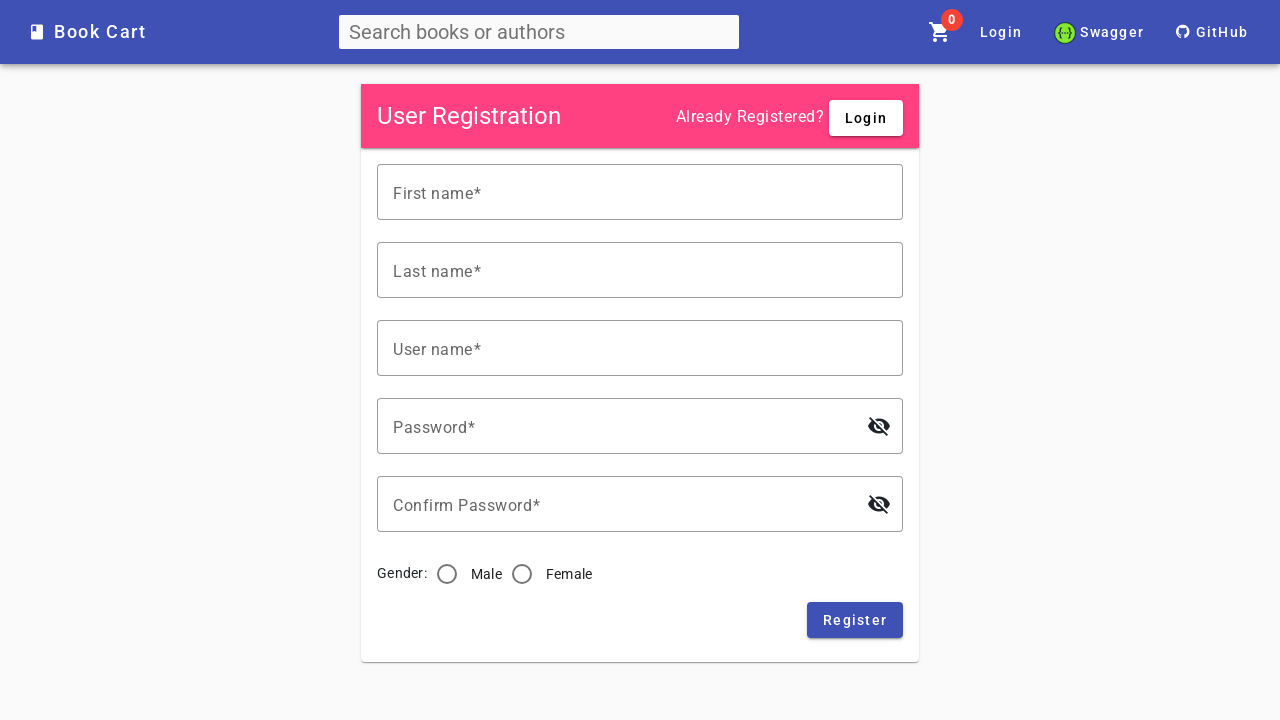

Registration form loaded and first name input field appeared
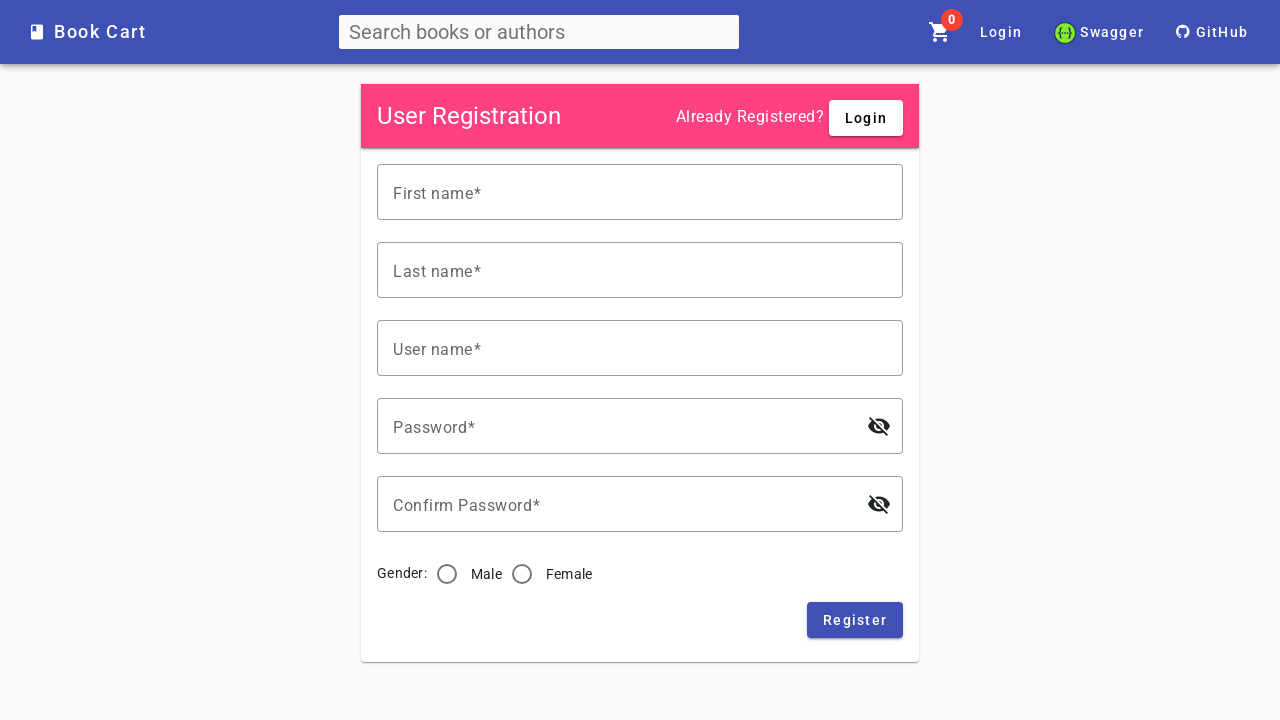

Filled first name field with 'Michael' on #mat-input-0
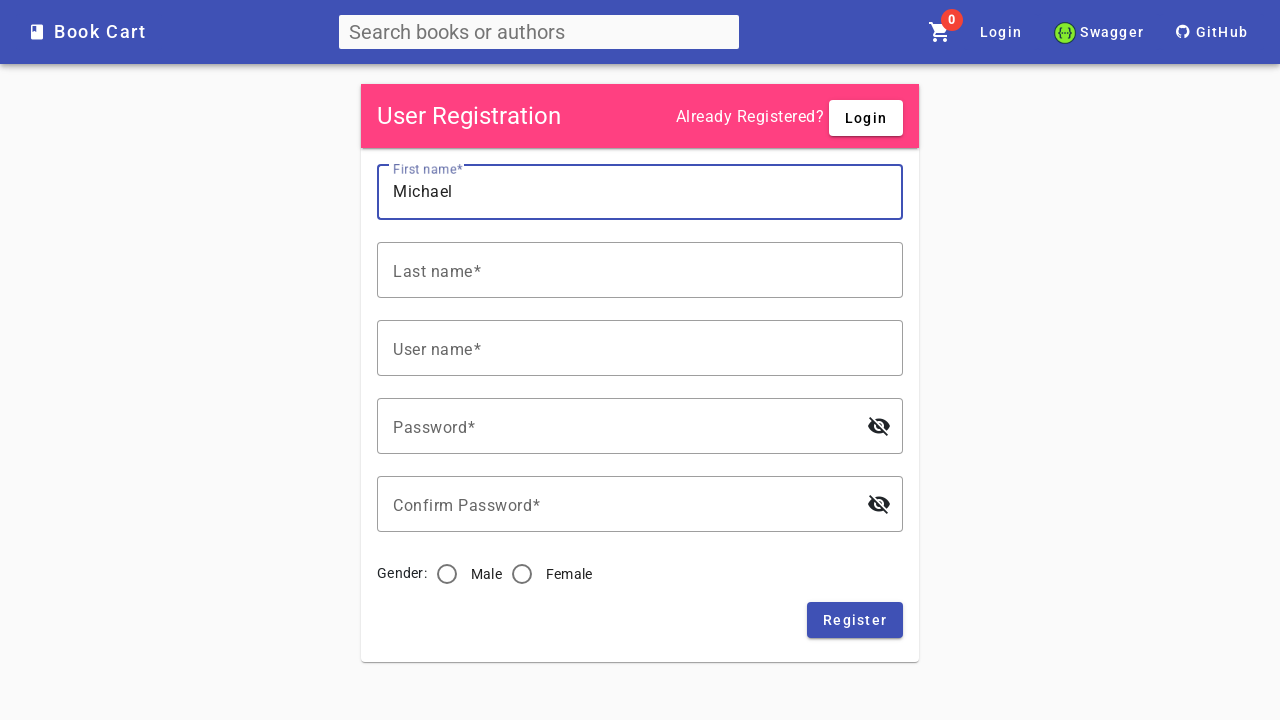

Filled last name field with 'Thompson' on #mat-input-1
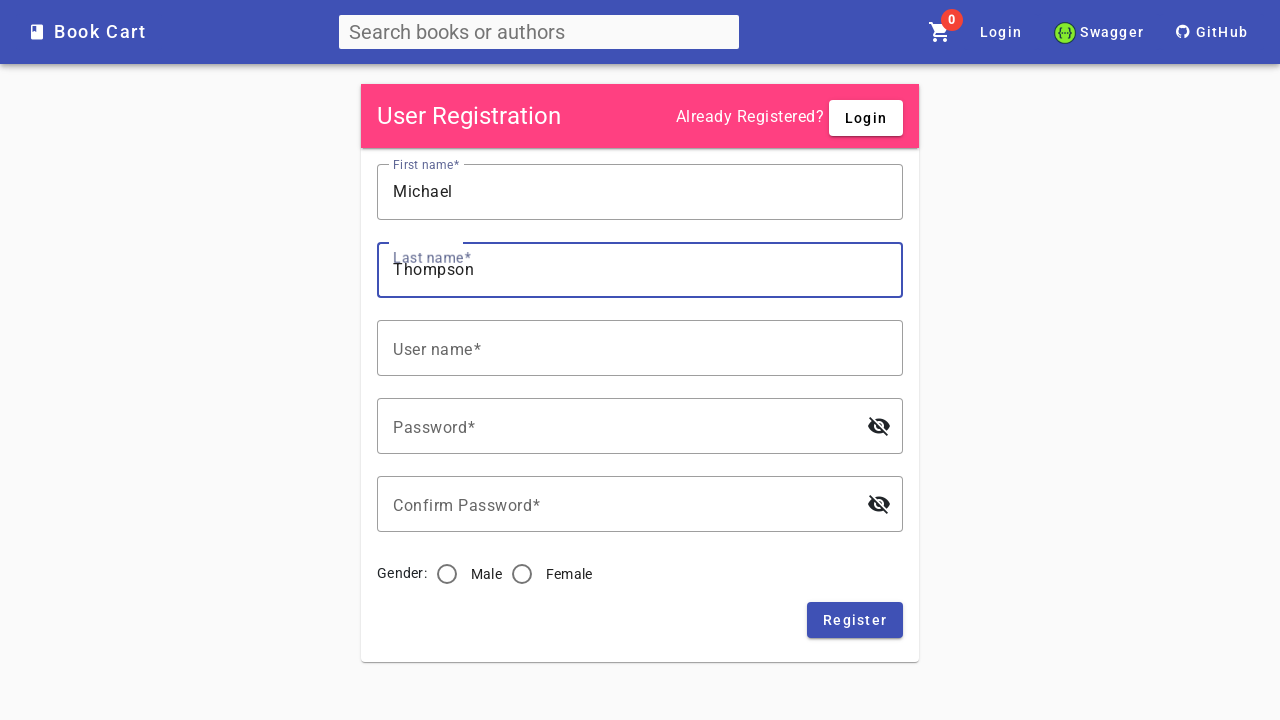

Filled username field with 'mthompson2024' on #mat-input-2
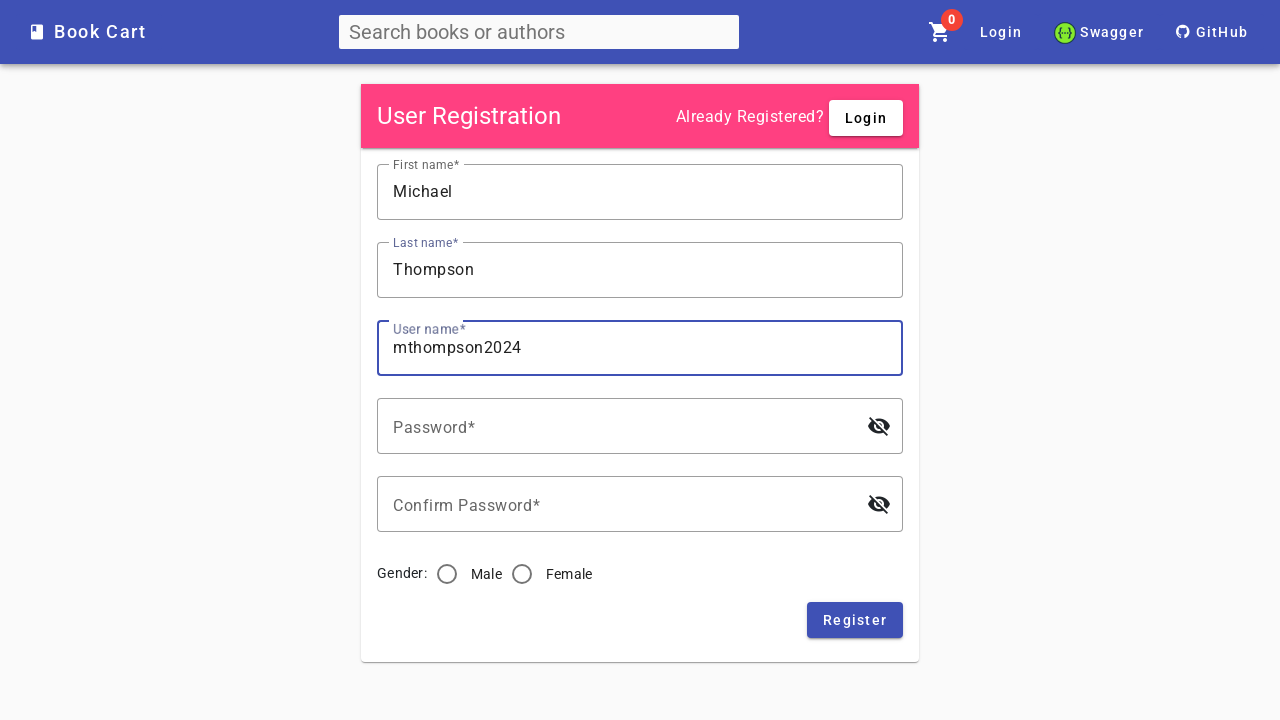

Filled password field with 'SecurePass456!' on #mat-input-3
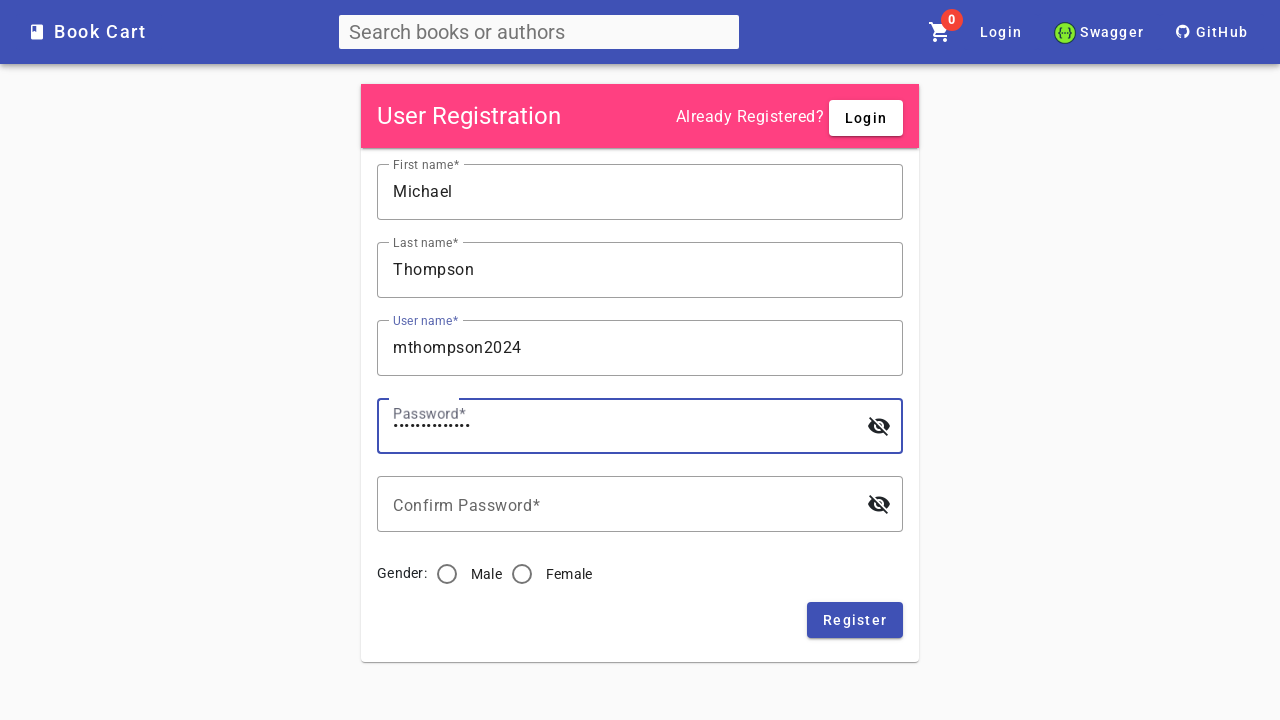

Filled confirm password field with 'SecurePass456!' on #mat-input-4
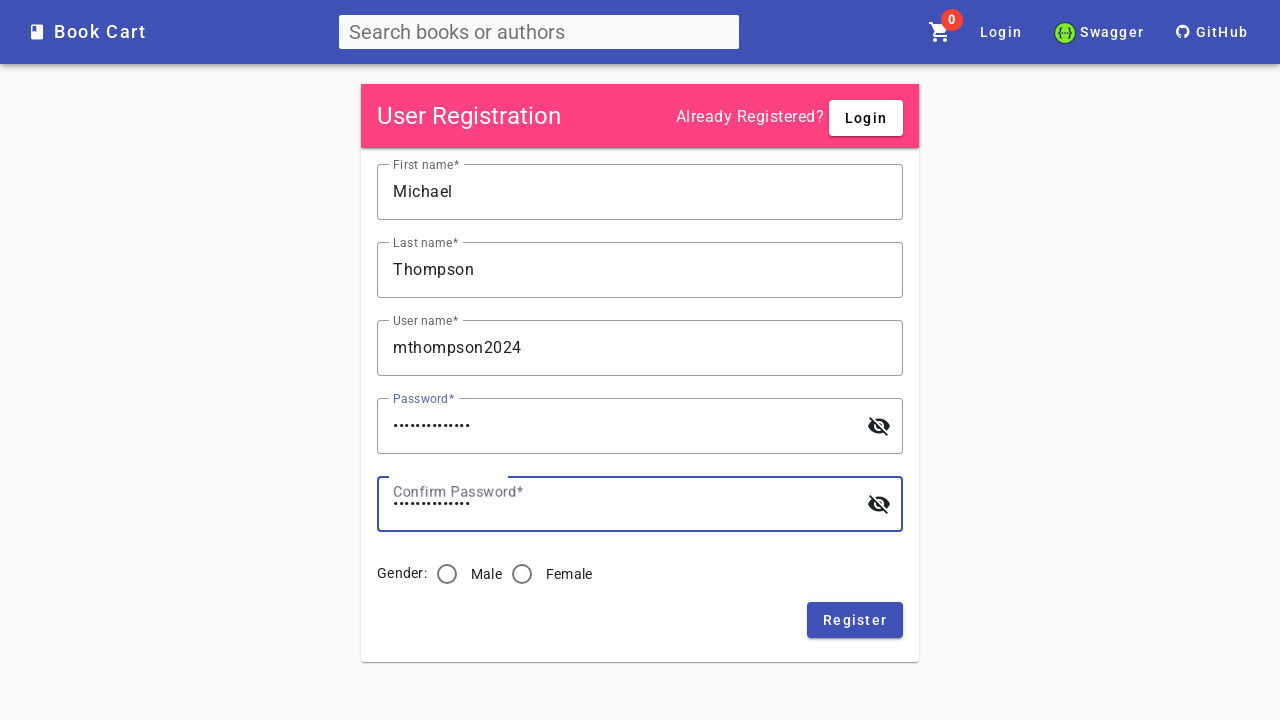

Selected 'Male' gender option at (447, 574) on input[value='Male']
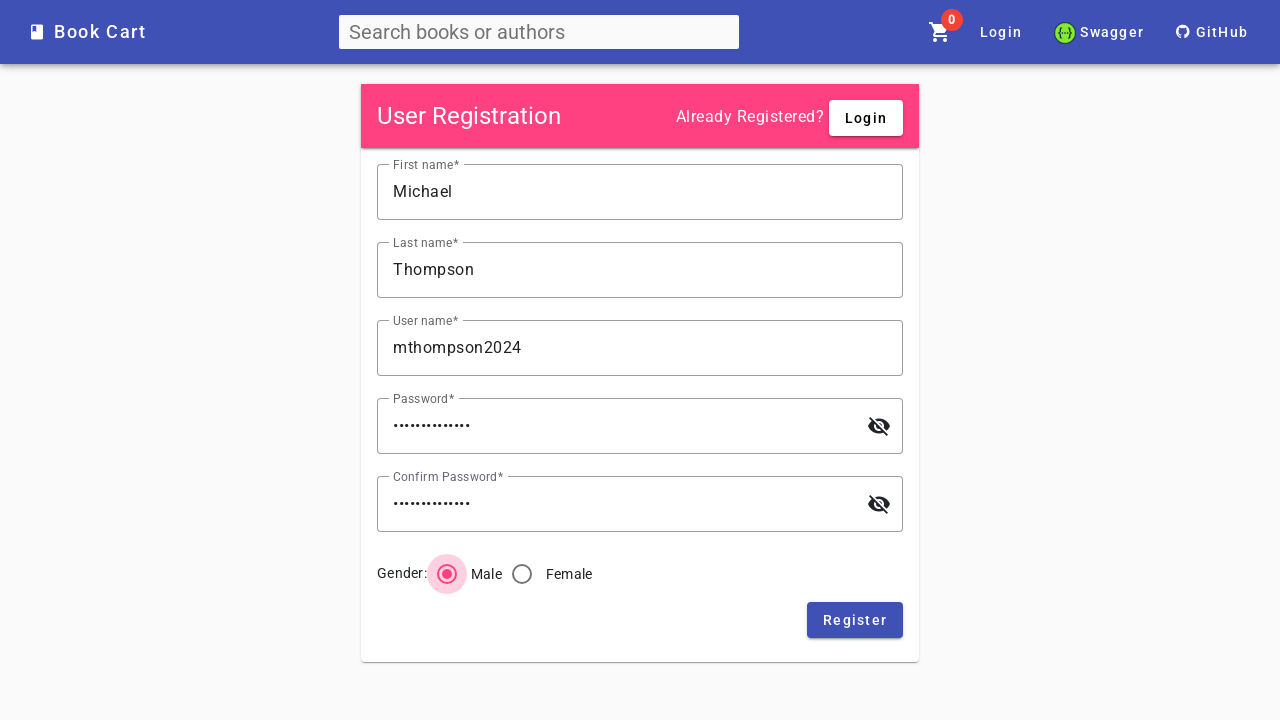

Clicked Register button to submit the form at (855, 620) on button:has-text('Register')
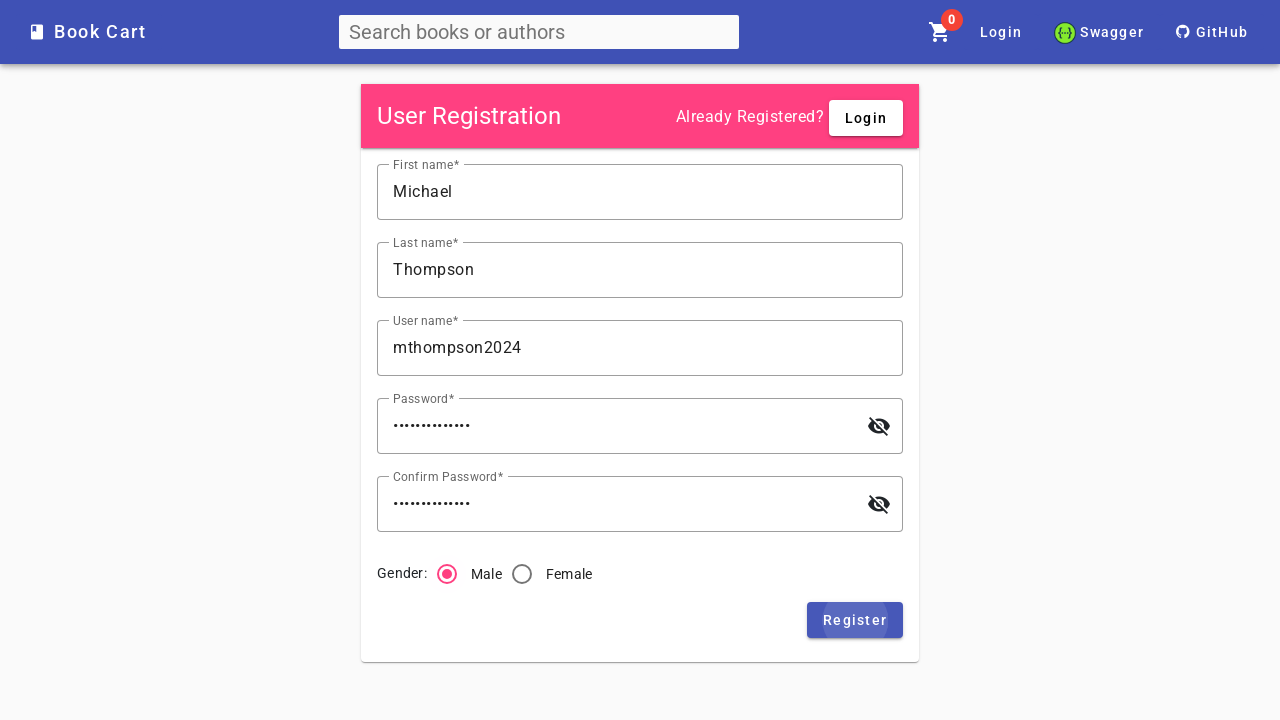

Waited 3 seconds for form submission to complete
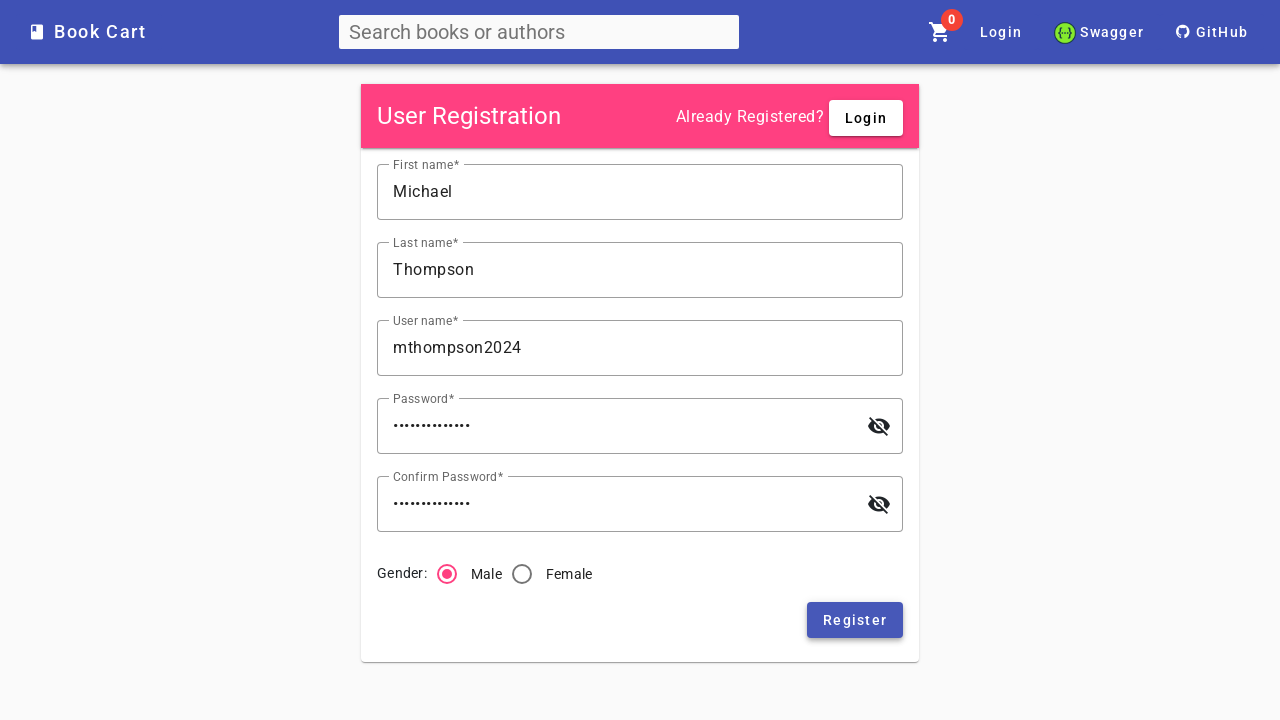

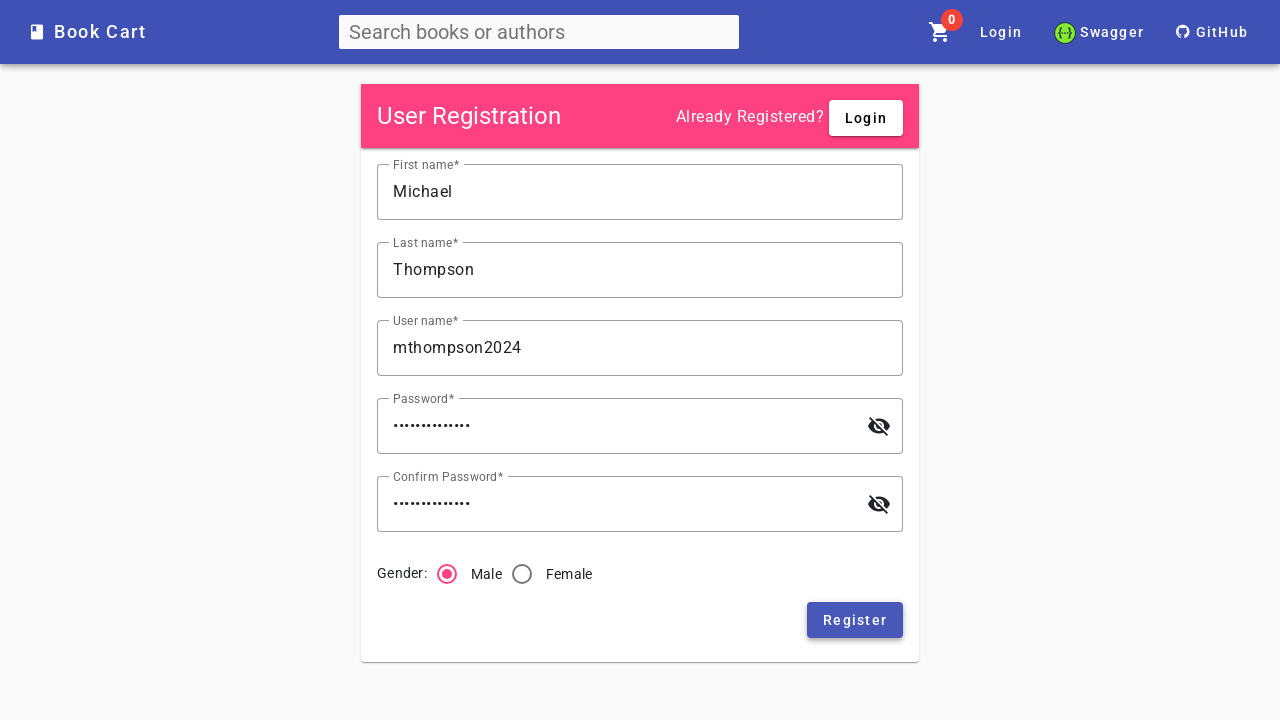